Tests adding specific grocery items (Brocolli, Cucumber, Beetroot) to a shopping cart on a practice e-commerce site by iterating through available products and clicking "ADD TO CART" for matching items.

Starting URL: https://rahulshettyacademy.com/seleniumPractise/#/

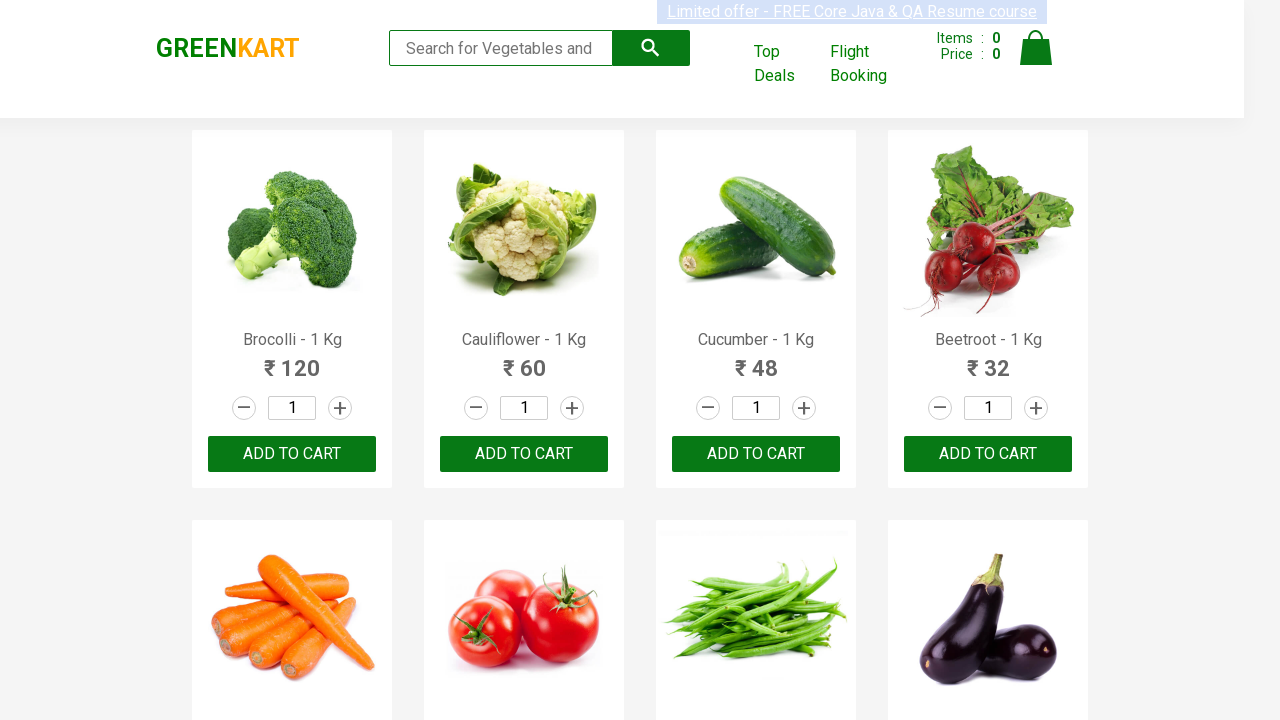

Navigated to e-commerce practice site
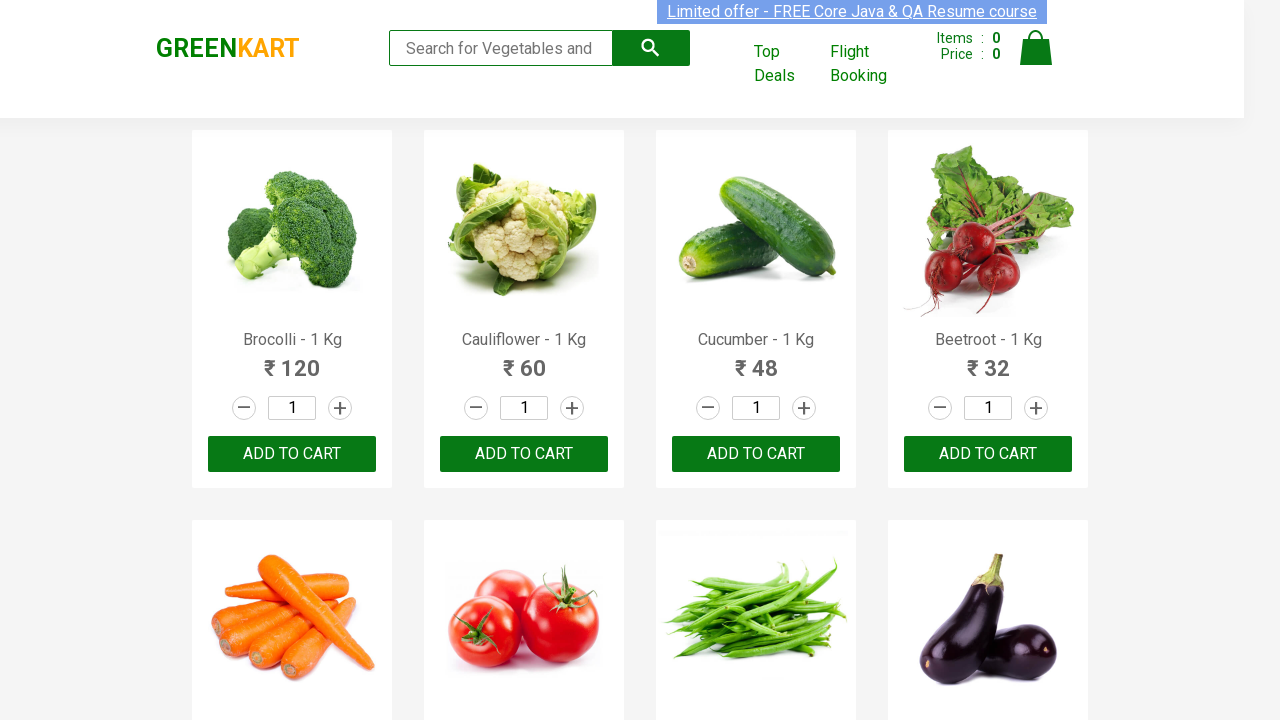

Waited for product names to load
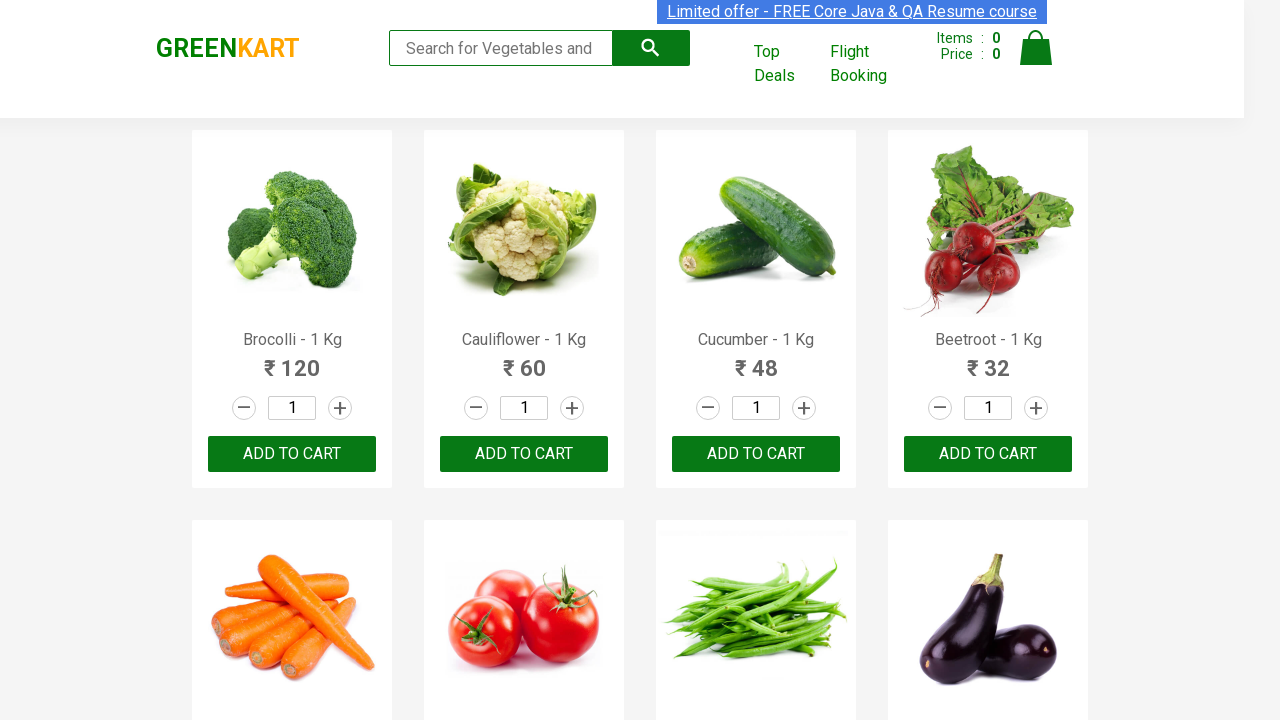

Found 30 products on the page
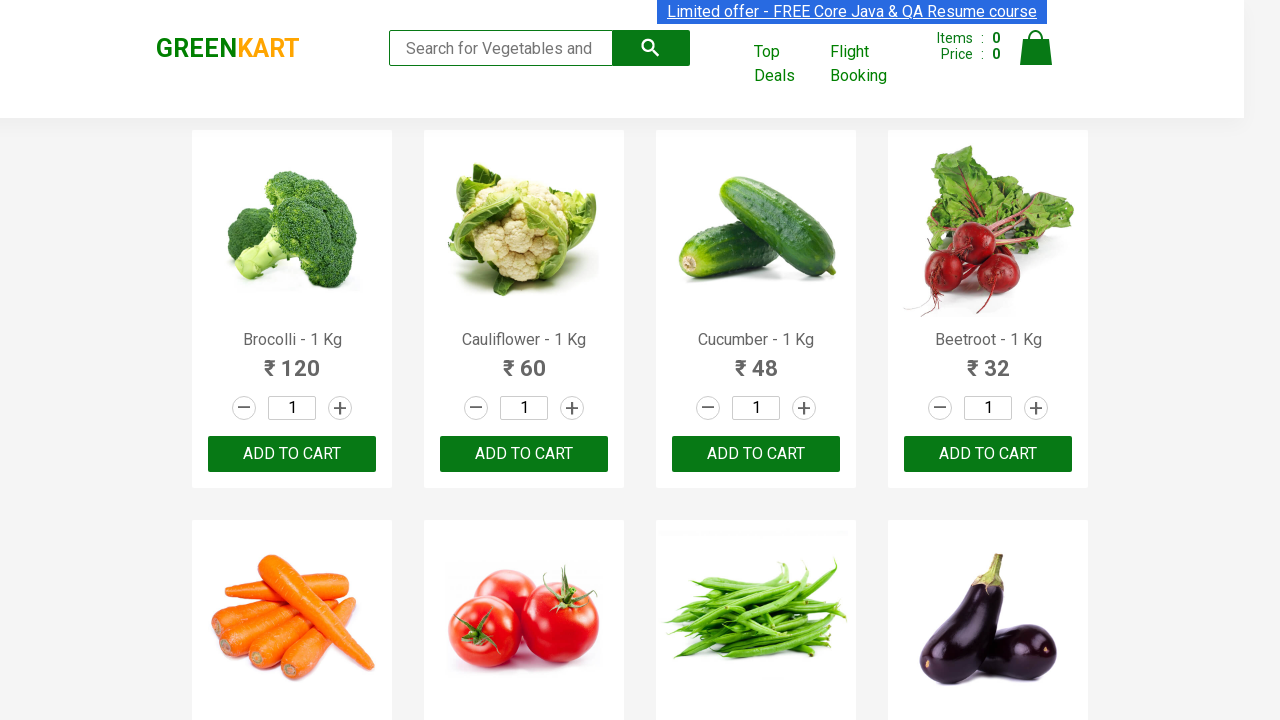

Clicked 'ADD TO CART' for Brocolli
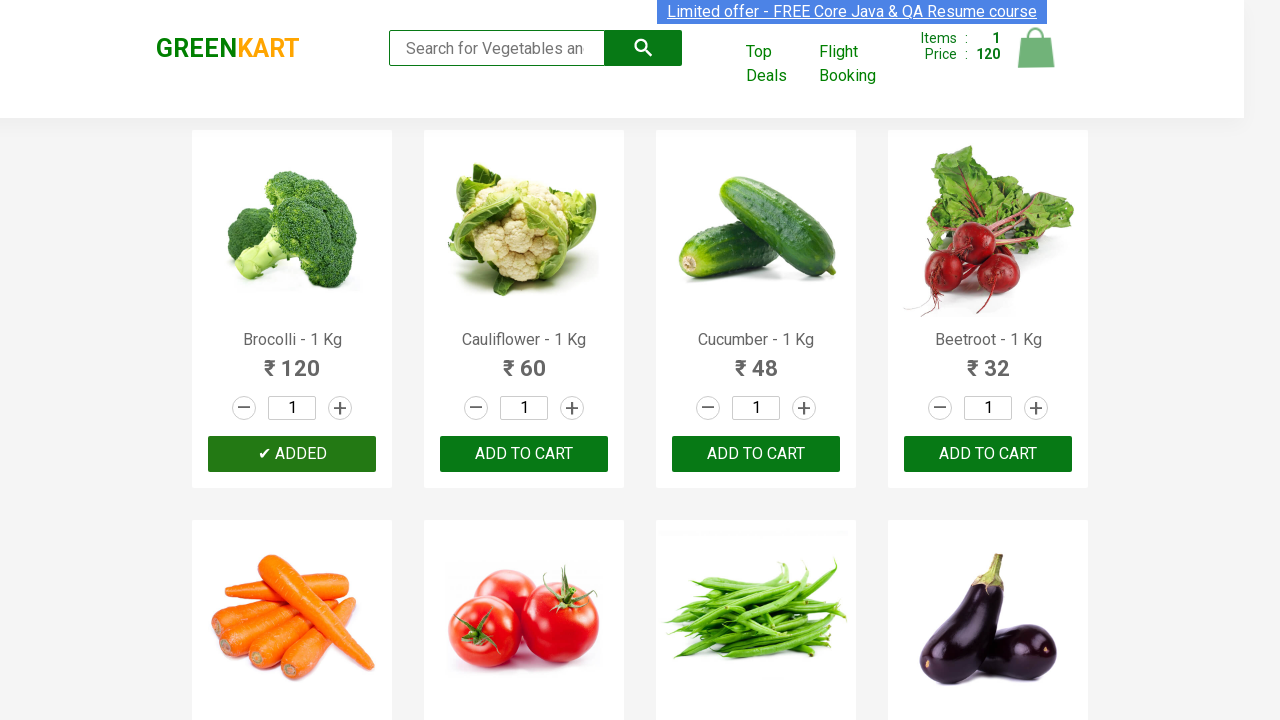

Clicked 'ADD TO CART' for Cucumber
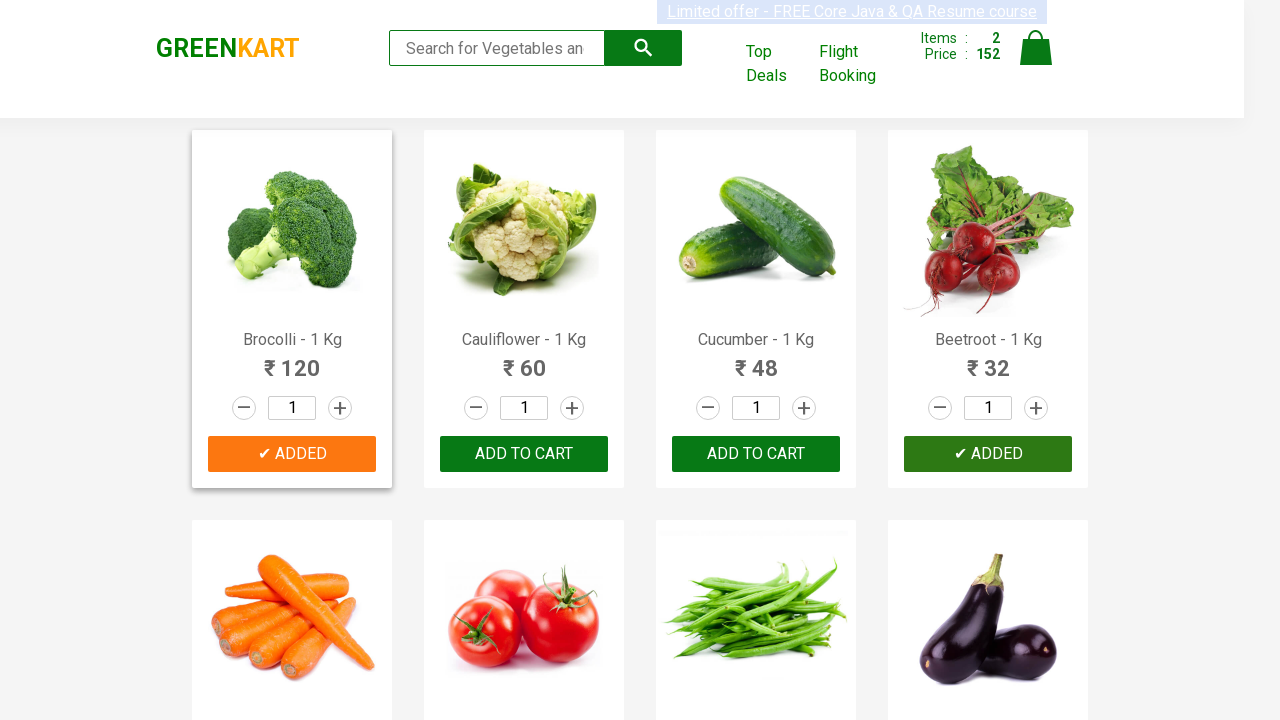

Clicked 'ADD TO CART' for Beetroot
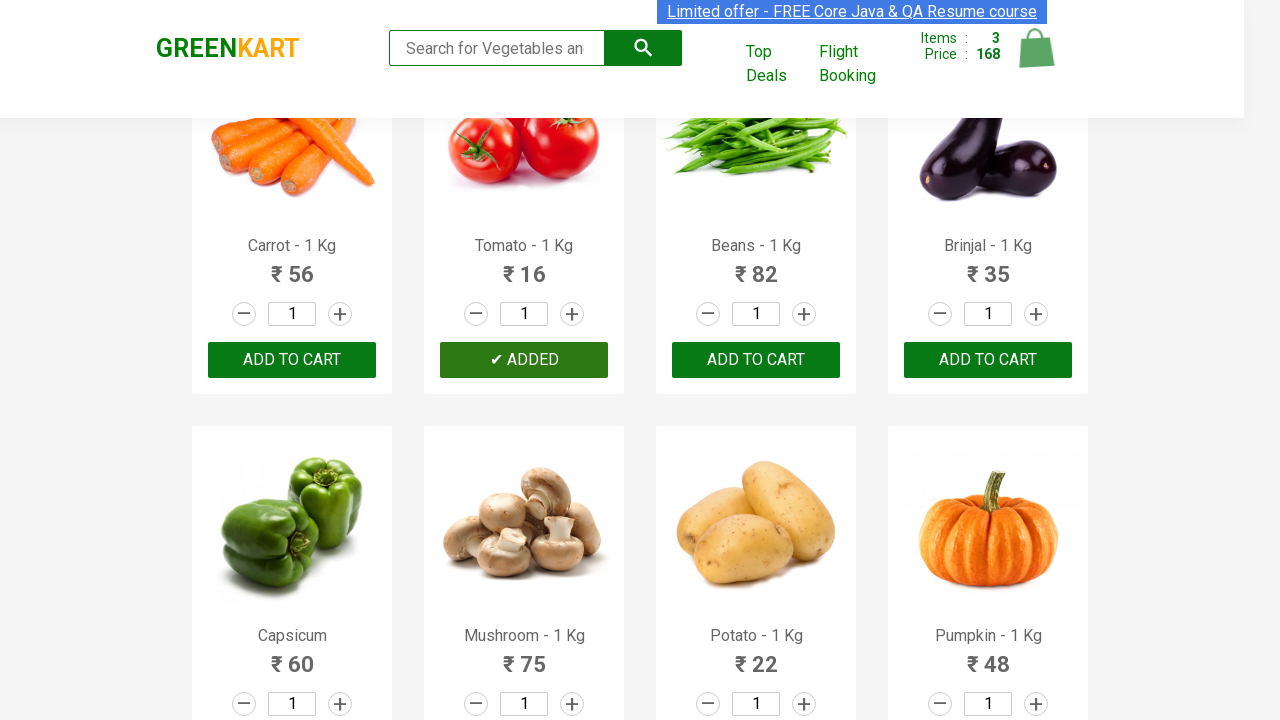

Successfully added 3 items to cart (Brocolli, Cucumber, Beetroot)
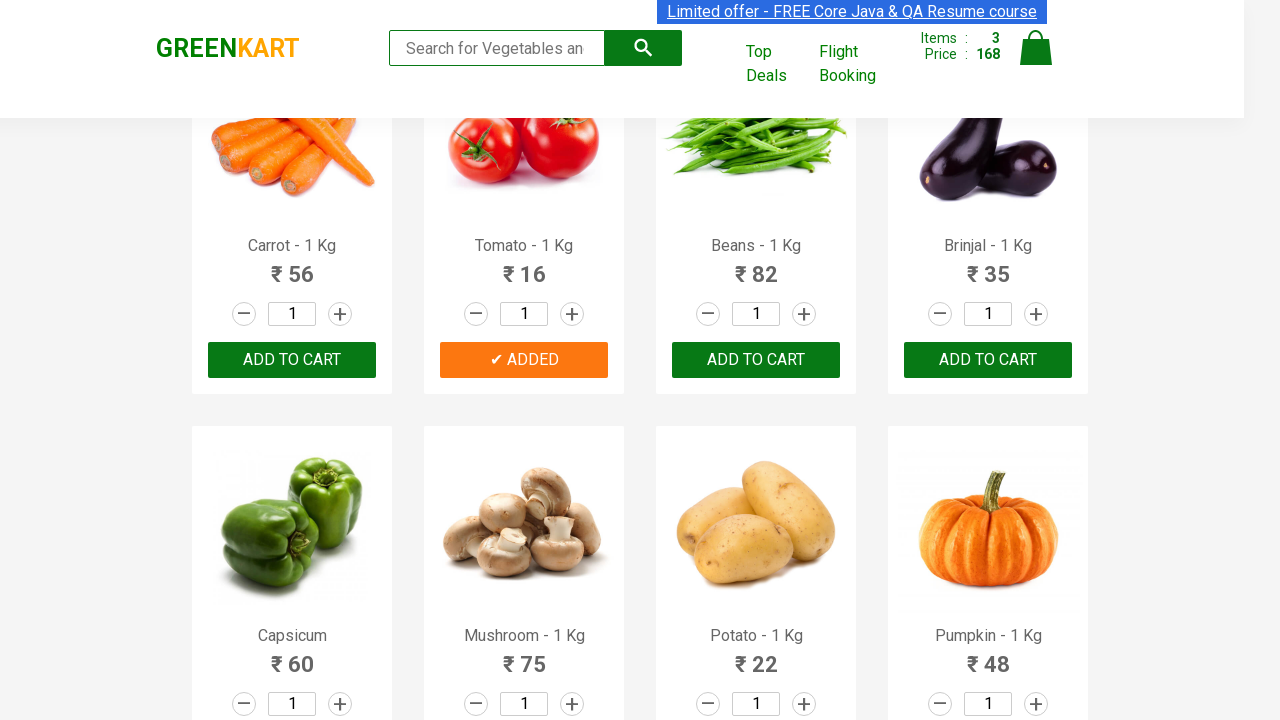

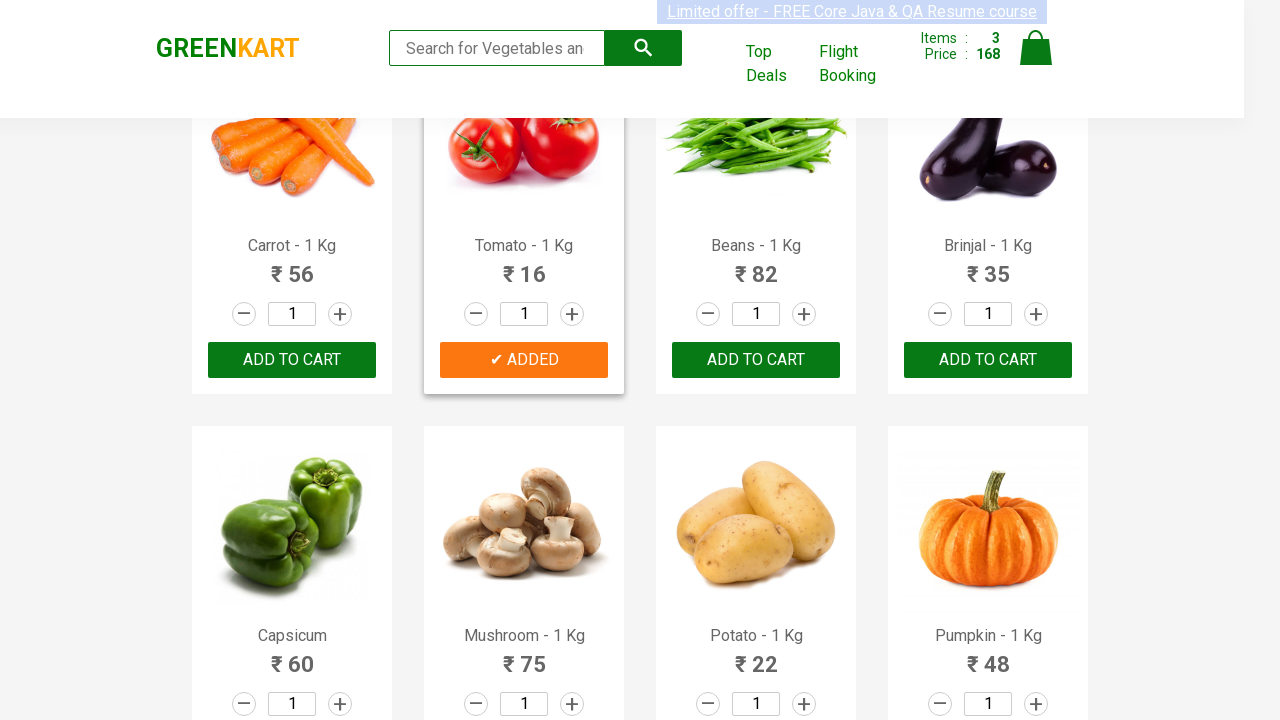